Tests right-click functionality on a button element and verifies that the correct message appears after performing a context click

Starting URL: https://demoqa.com/buttons

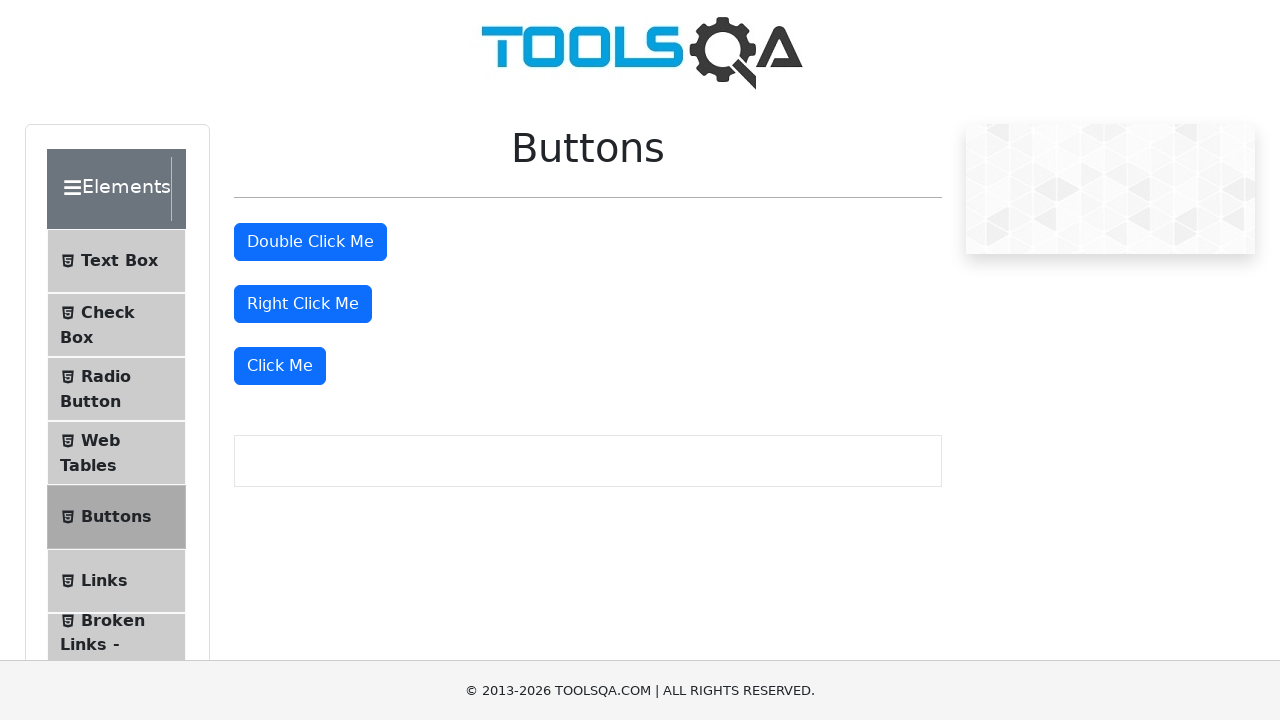

Right-click button element is visible and located
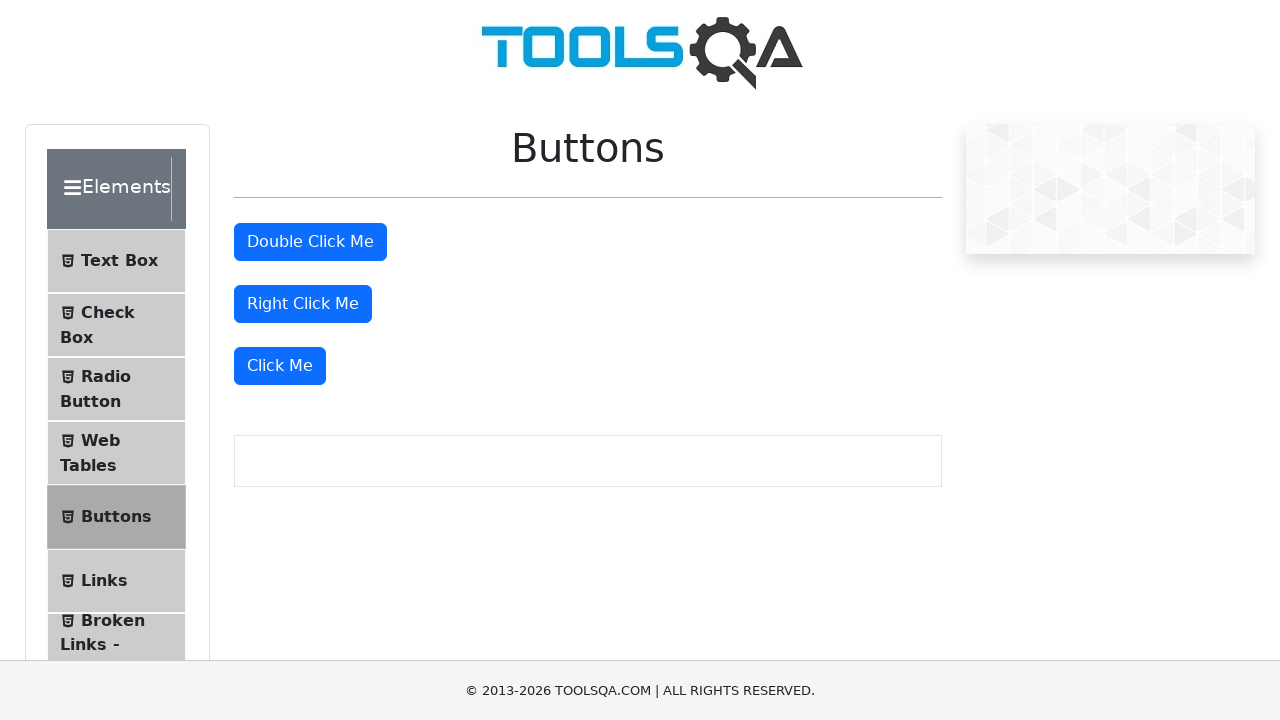

Performed right-click (context click) on the button
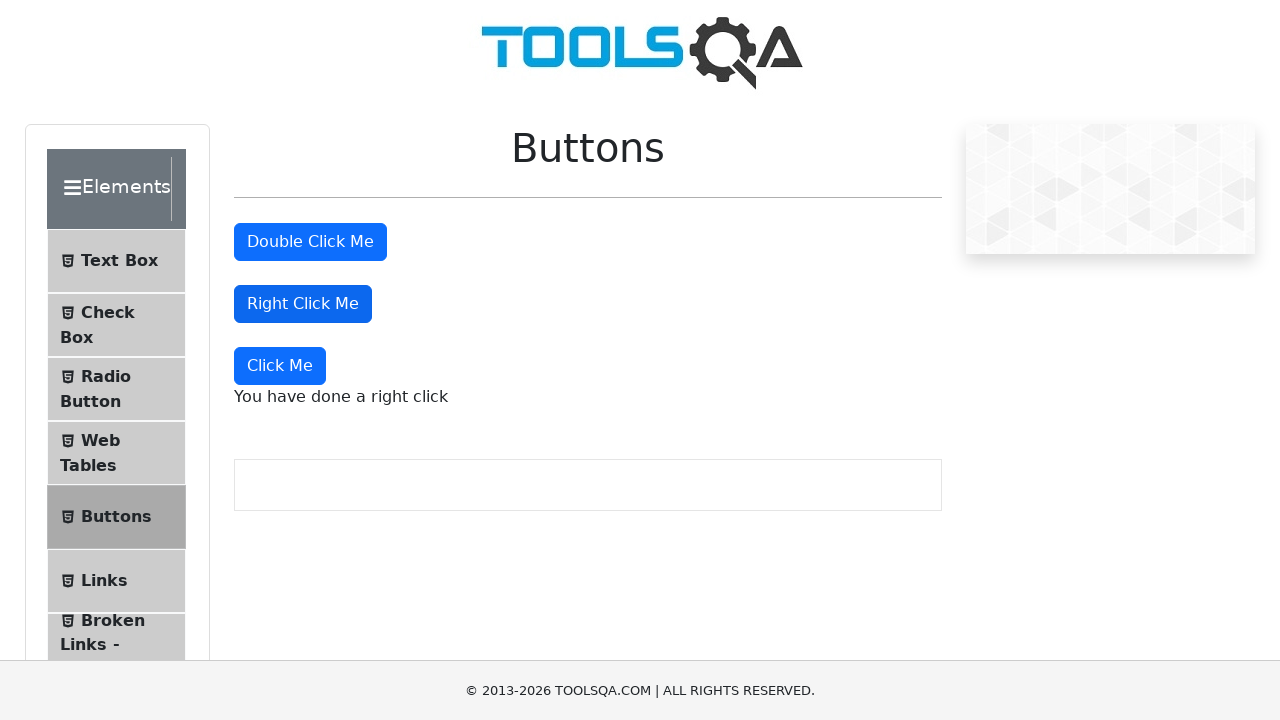

Right-click message element appeared
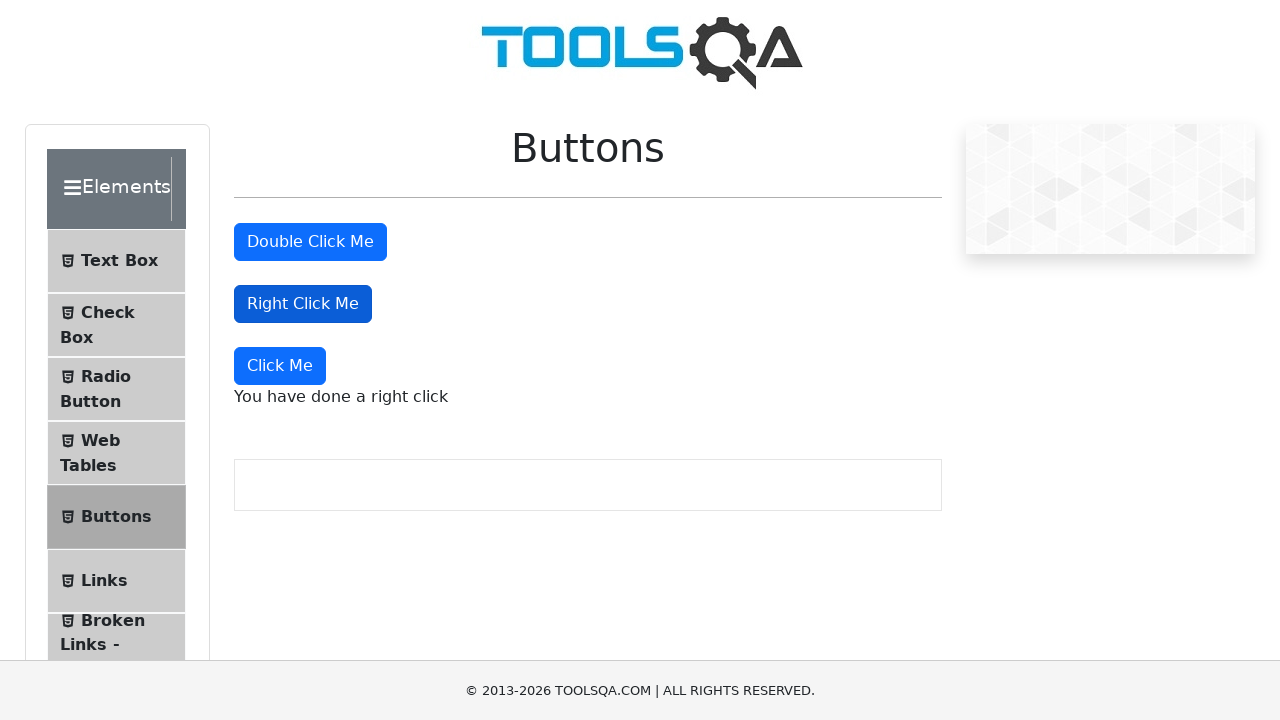

Retrieved right-click message text content
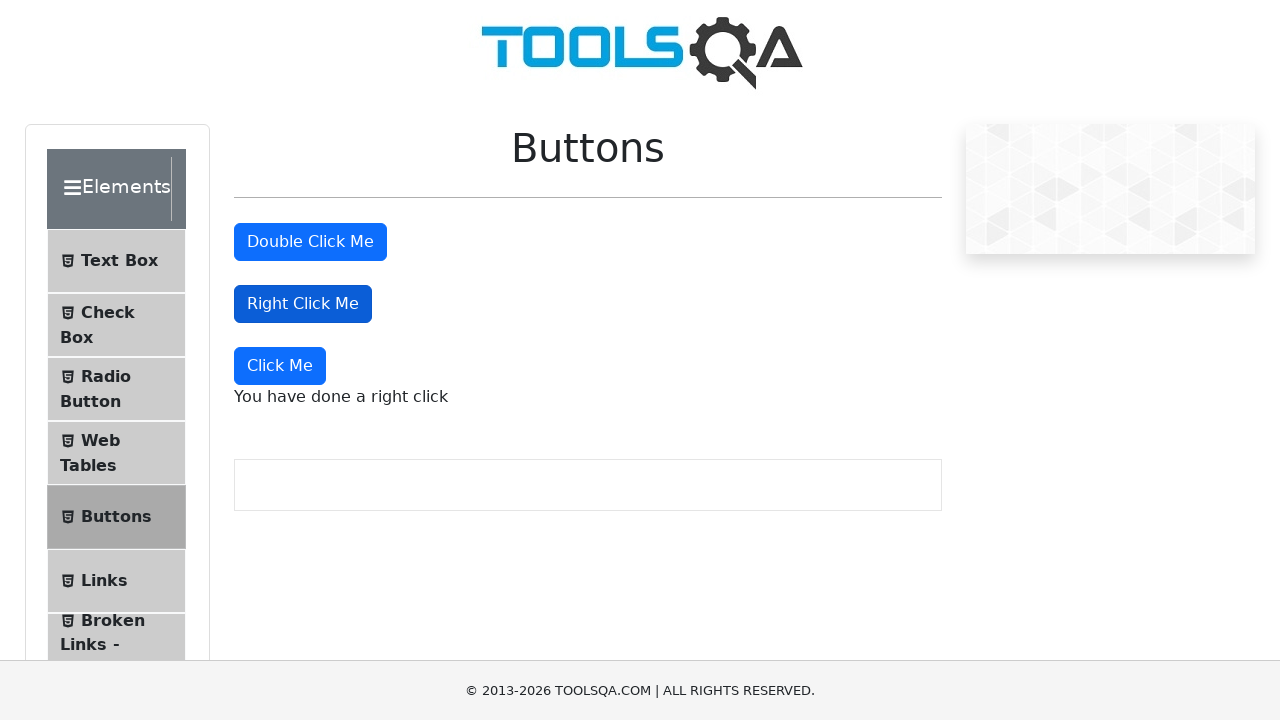

Verified that message equals 'You have done a right click'
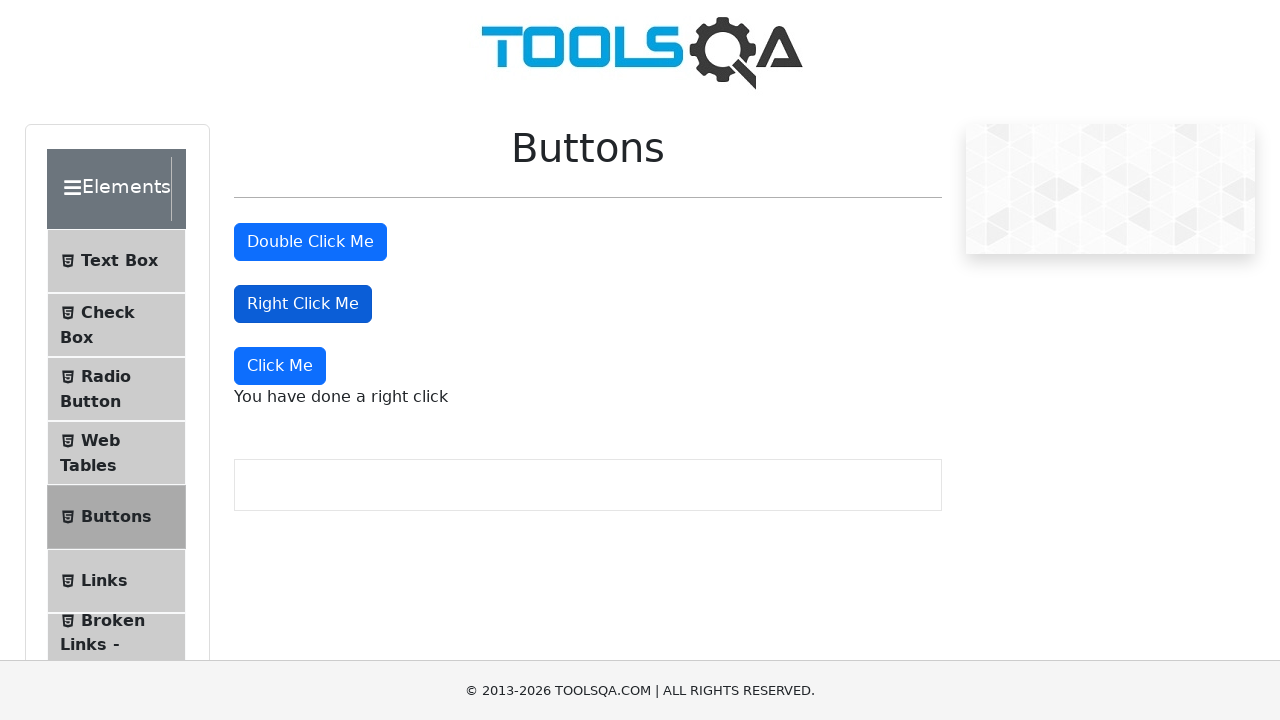

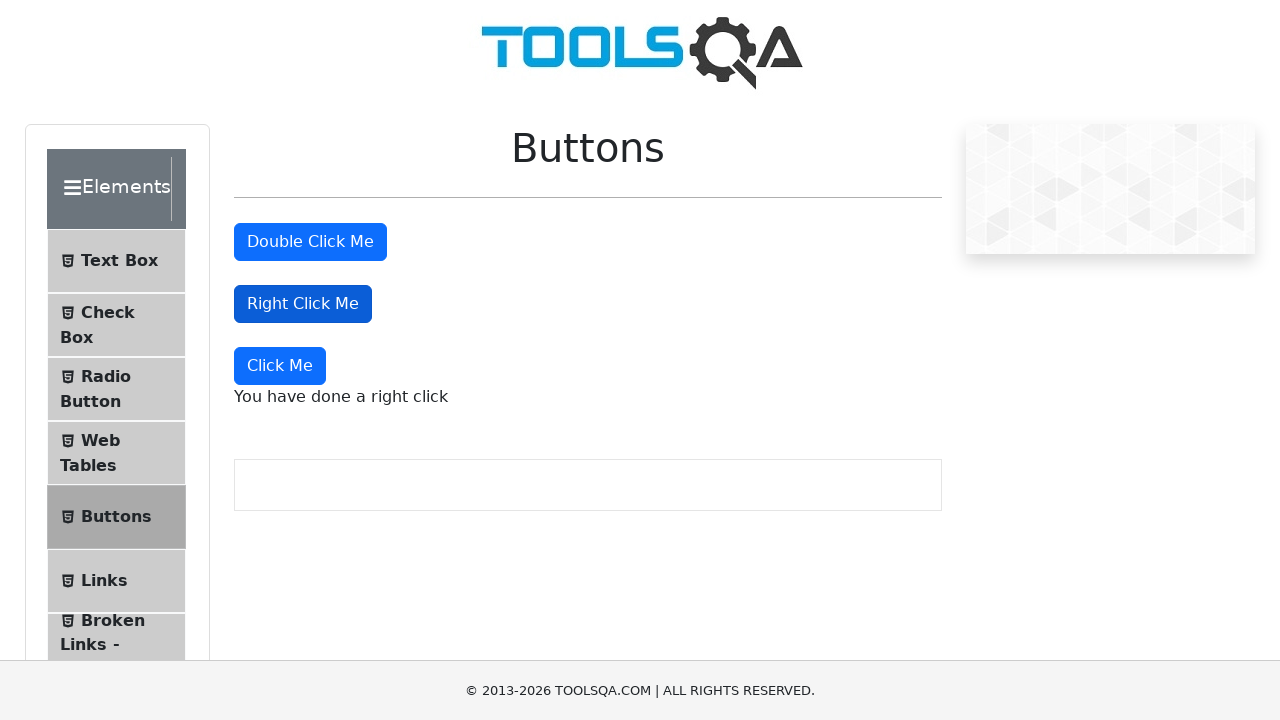